Navigates to iamneo.ai website and retrieves the page title

Starting URL: http://iamneo.ai

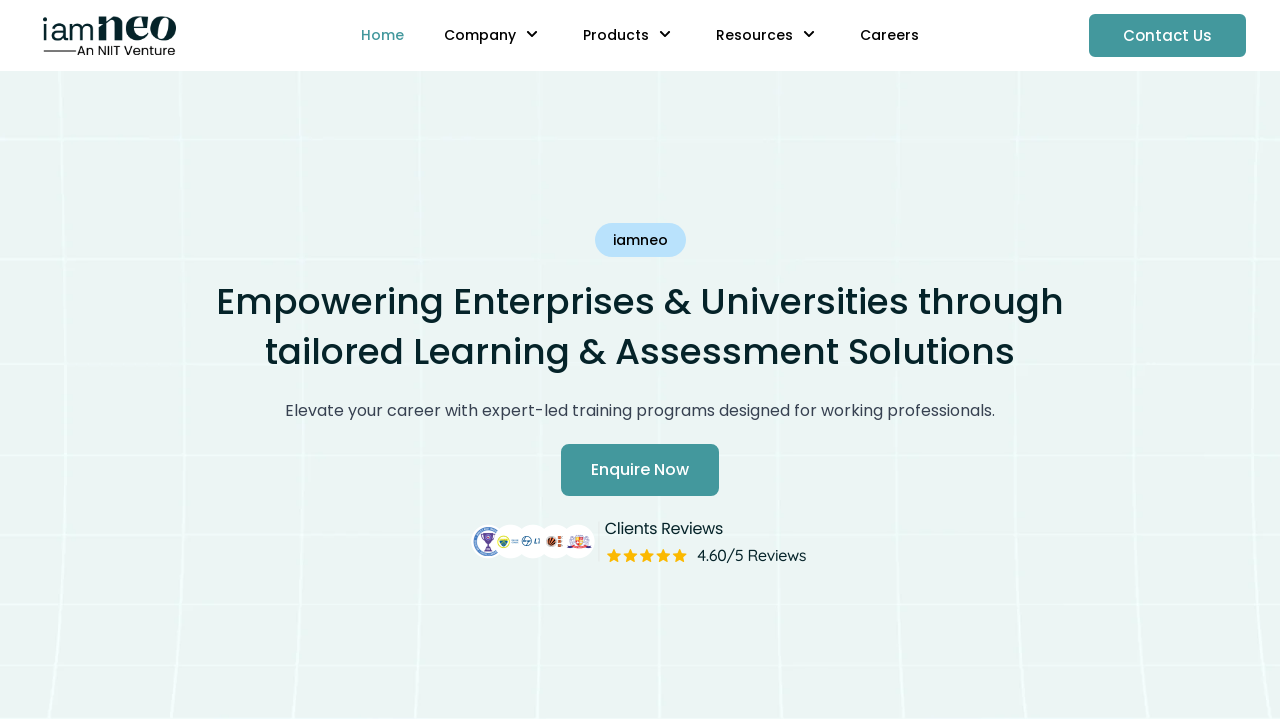

Navigated to iamneo.ai website
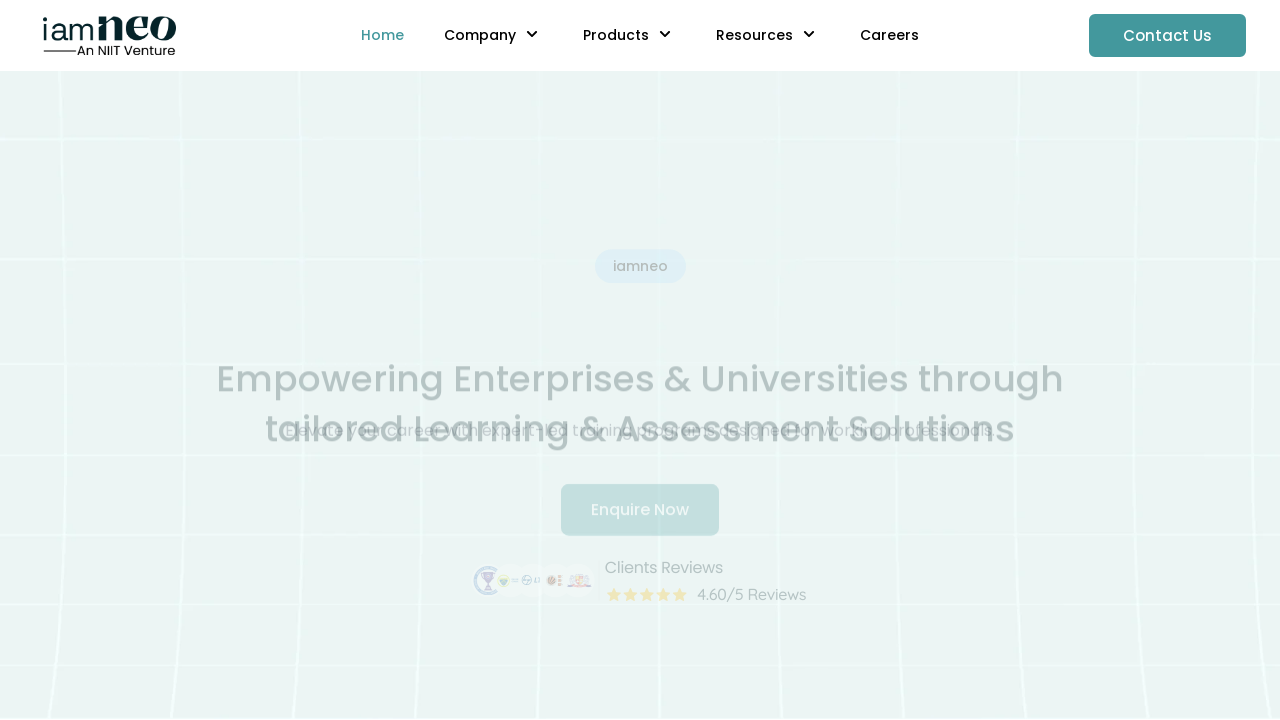

Page DOM content loaded
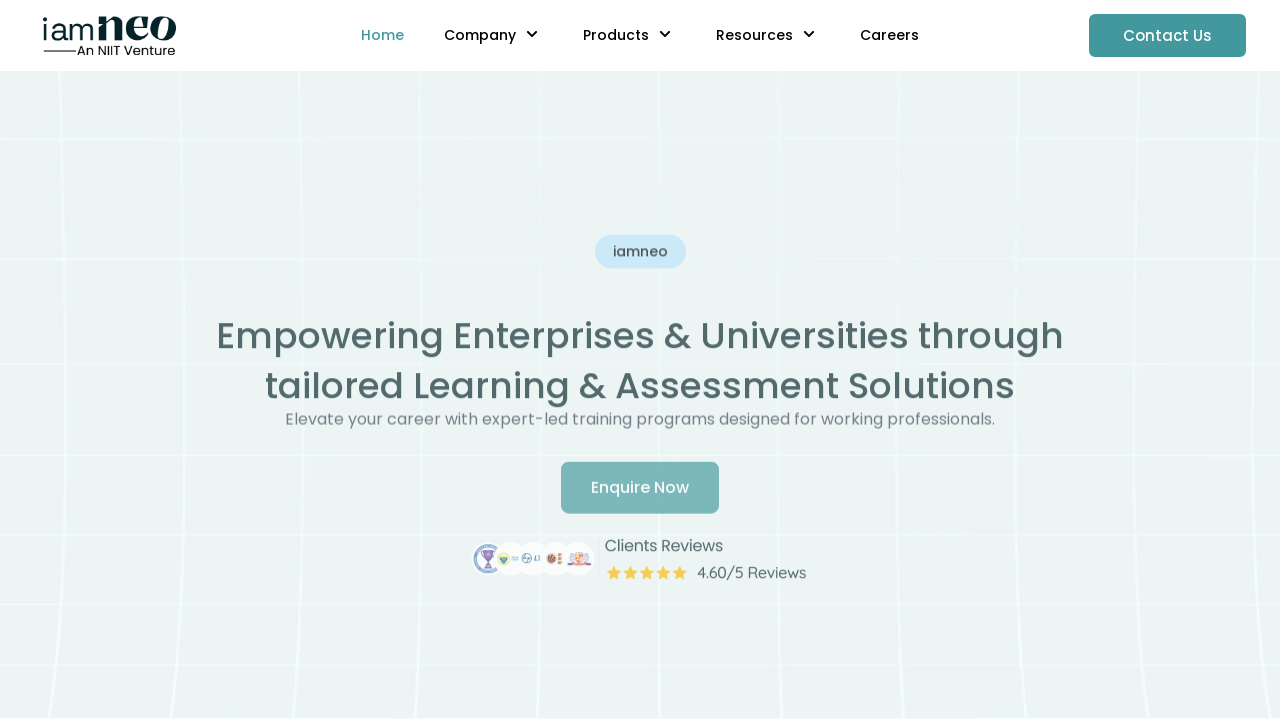

Retrieved page title: AI-Powered Learning & Assessment Solutions | iamneo.ai
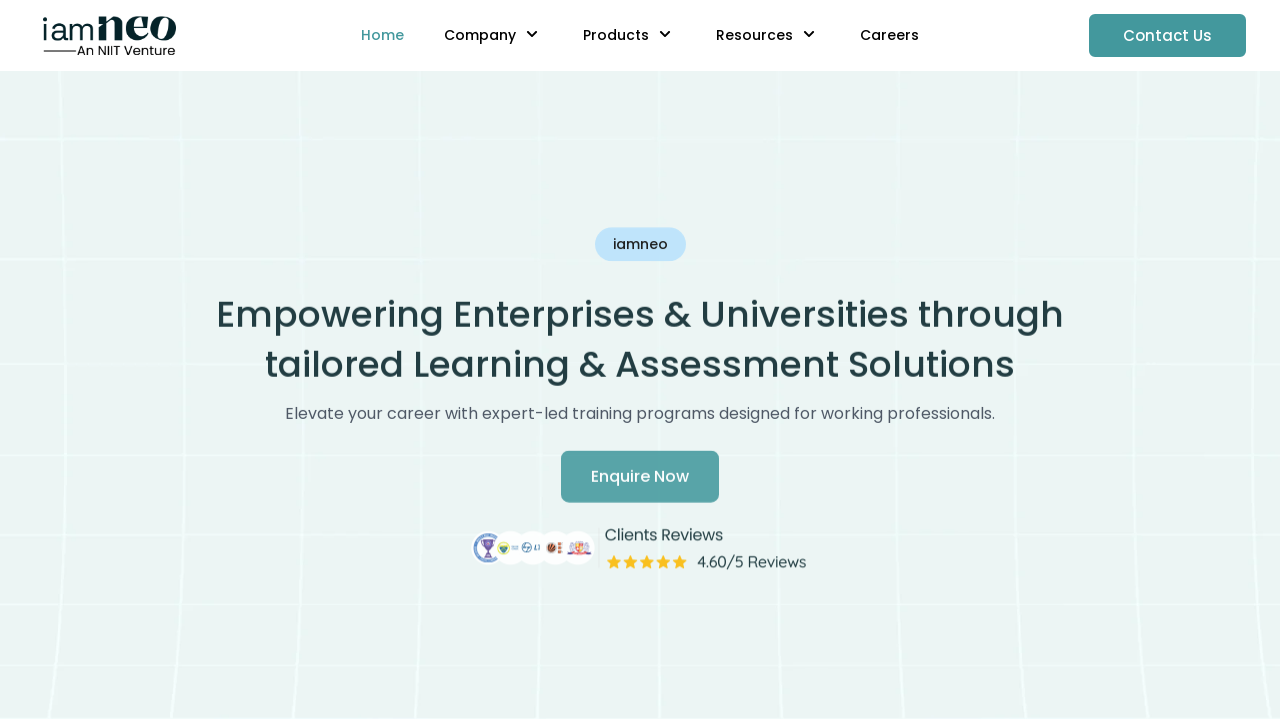

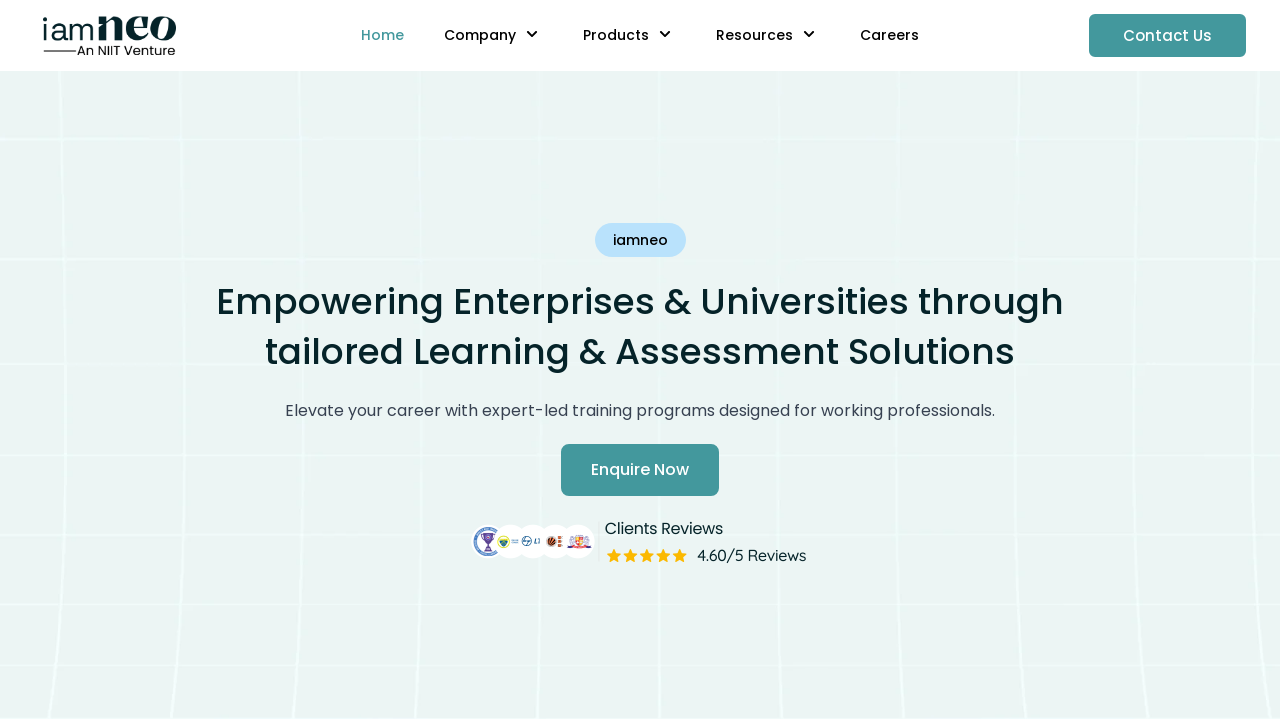